Tests XPath text function by clicking an element with specific text content

Starting URL: https://the-internet.herokuapp.com/

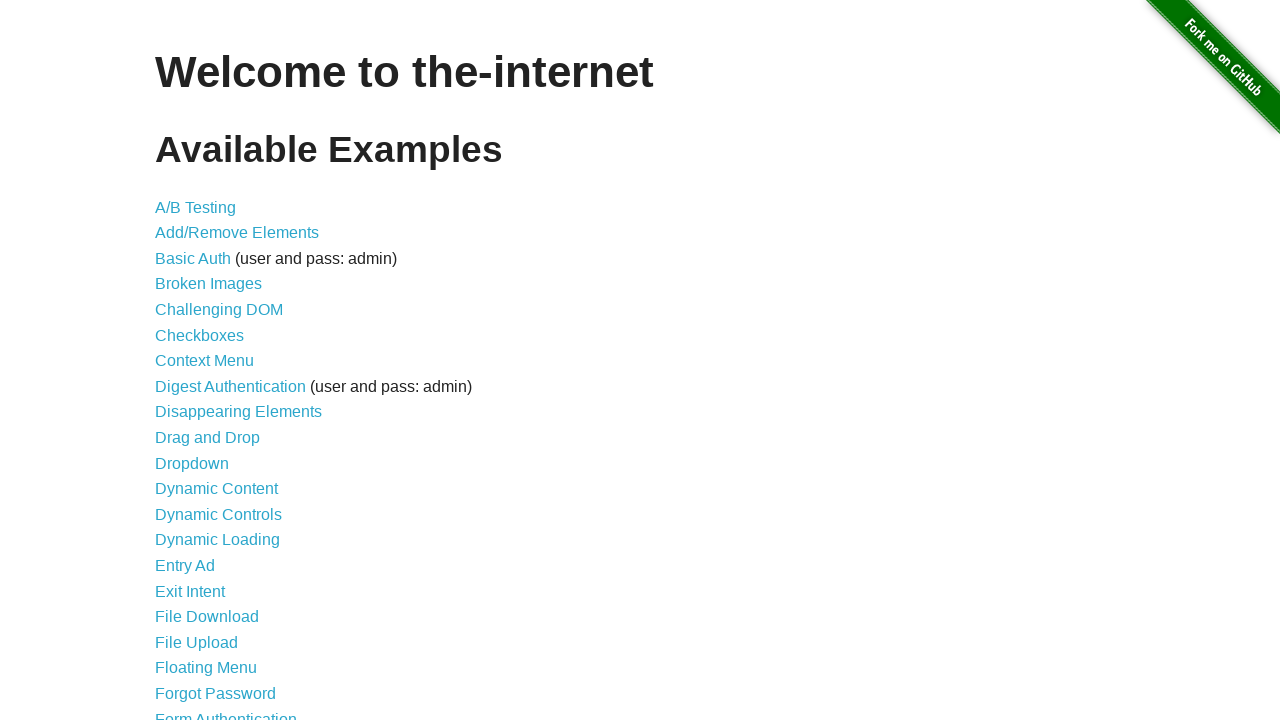

Clicked element with text 'Context Menu' using XPath text function at (204, 361) on xpath=//*[text()='Context Menu']
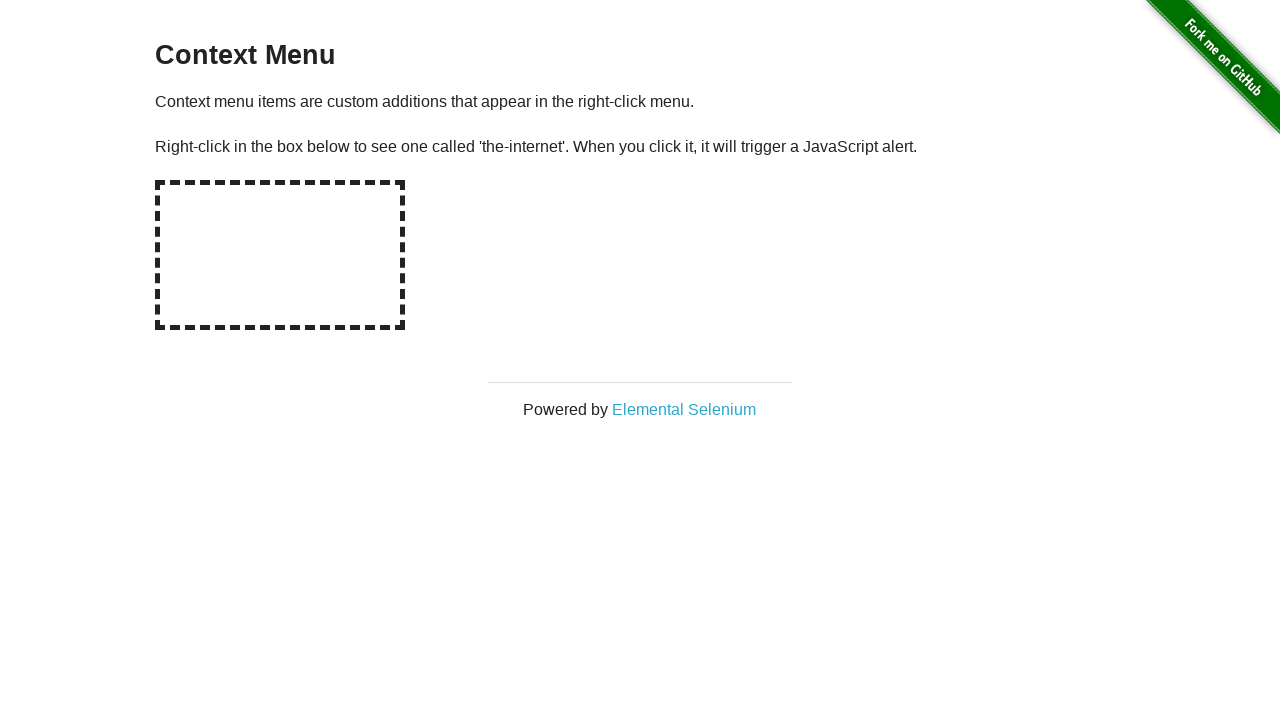

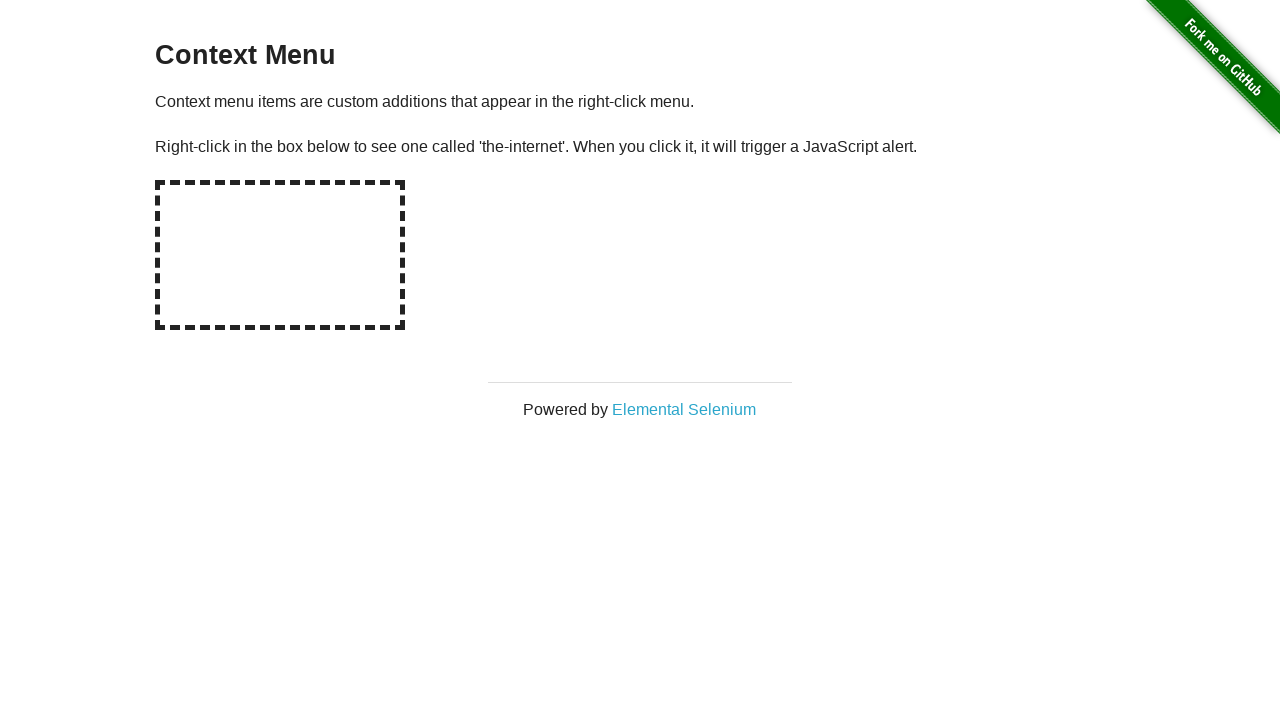